Tests drink search functionality by clicking a button, filling in a search field with a partial drink name, and selecting a result from the displayed options.

Starting URL: https://elzarape.github.io/admin/modules/drinks/view/drink.html

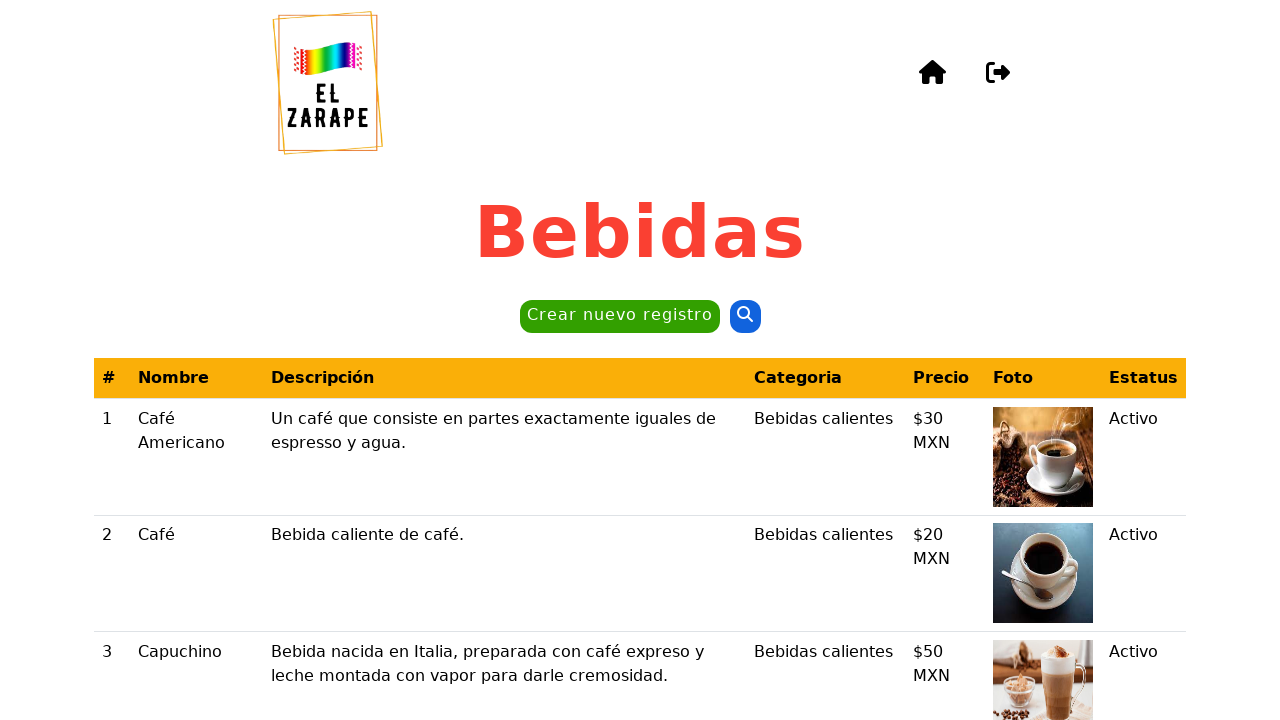

Clicked the second button to open drink search at (745, 317) on internal:role=button >> nth=1
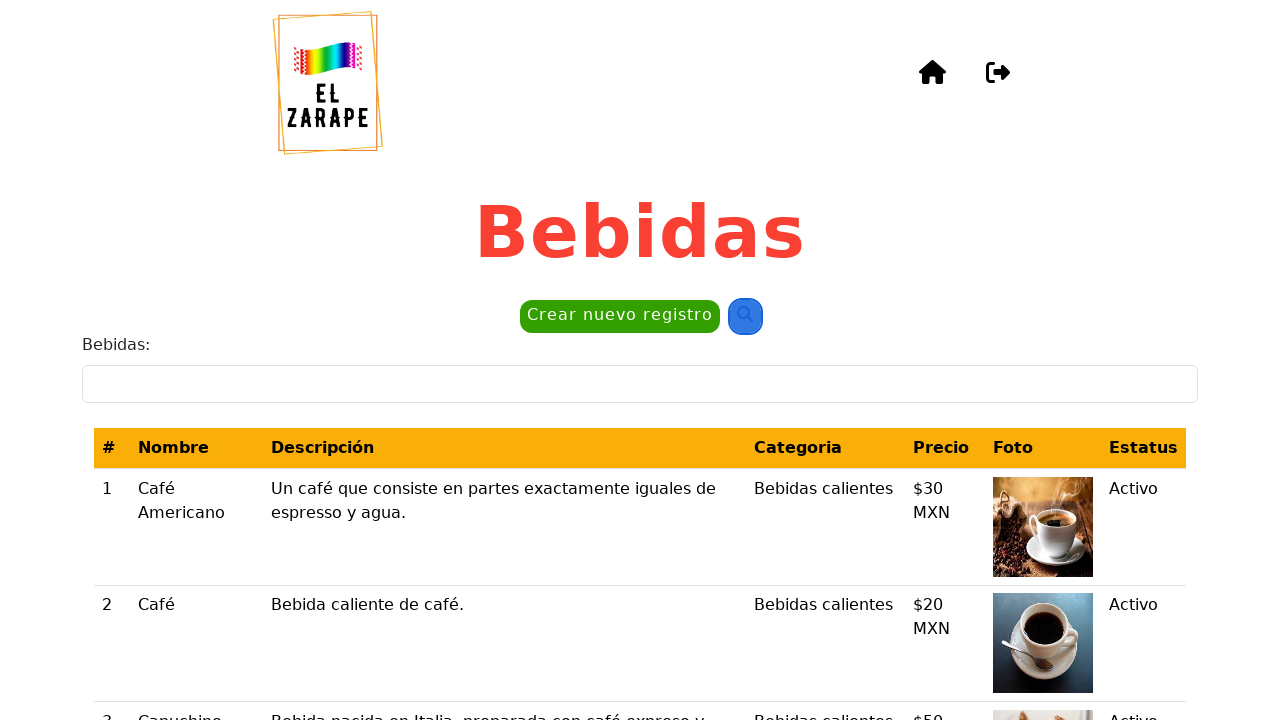

Clicked on the Bebidas input field at (640, 384) on internal:label="Bebidas:"i
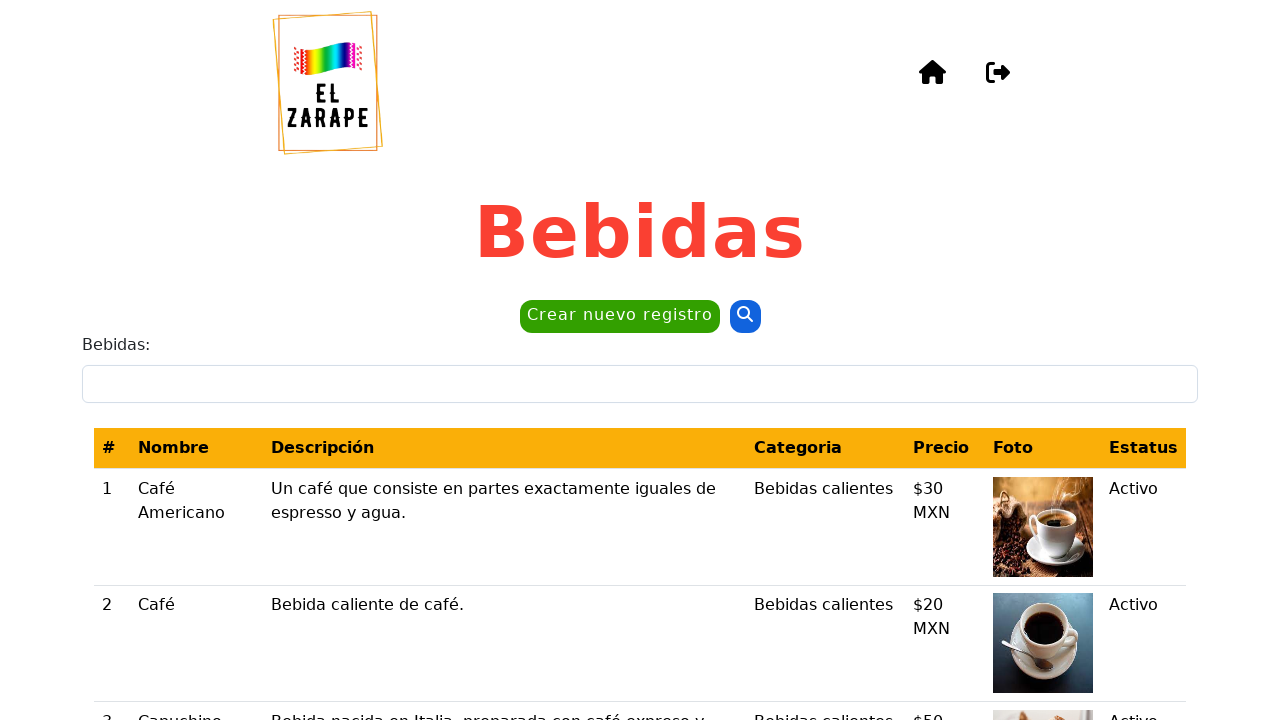

Filled search field with partial drink name 'caf' on internal:label="Bebidas:"i
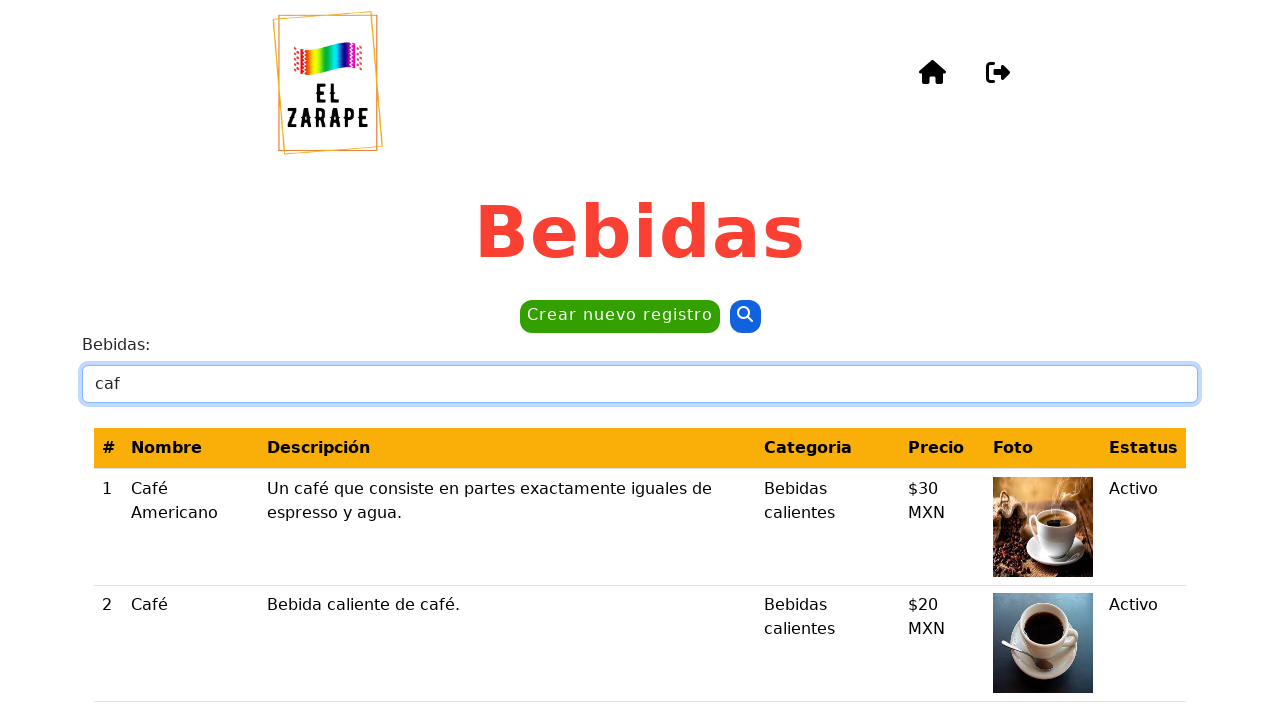

Selected 'Café' from the search results at (191, 643) on internal:role=cell[name="Café"s]
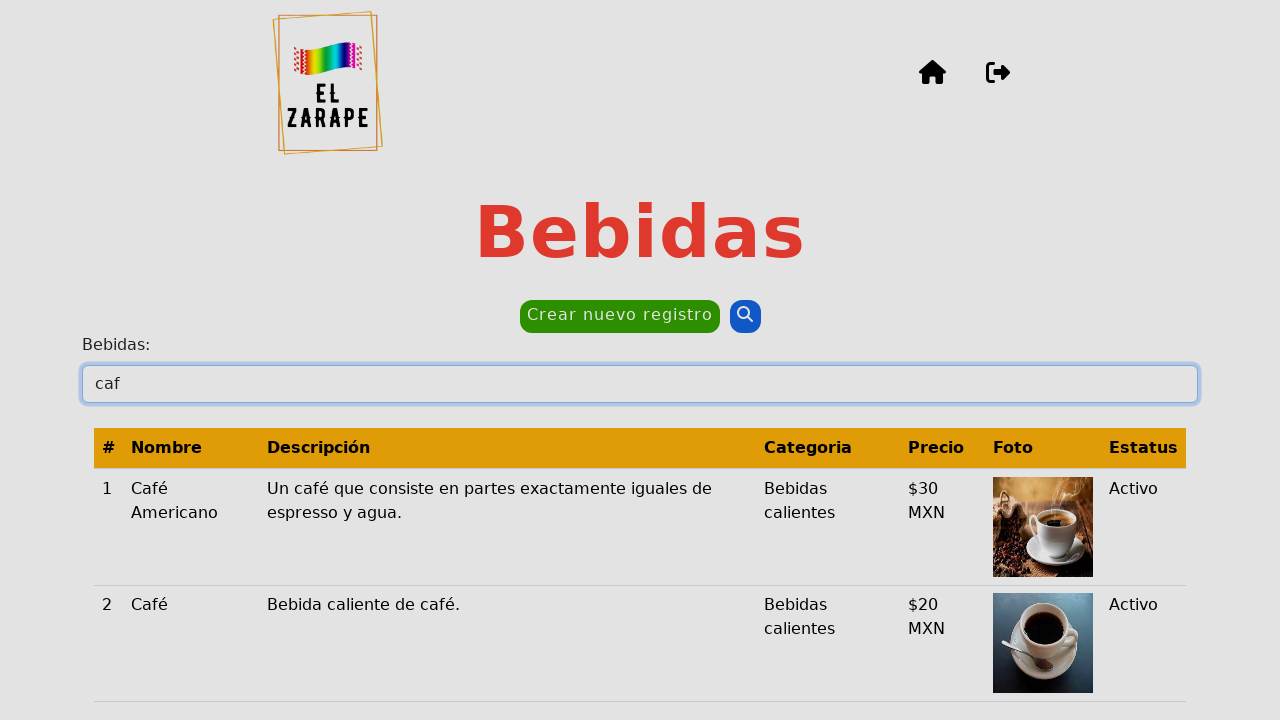

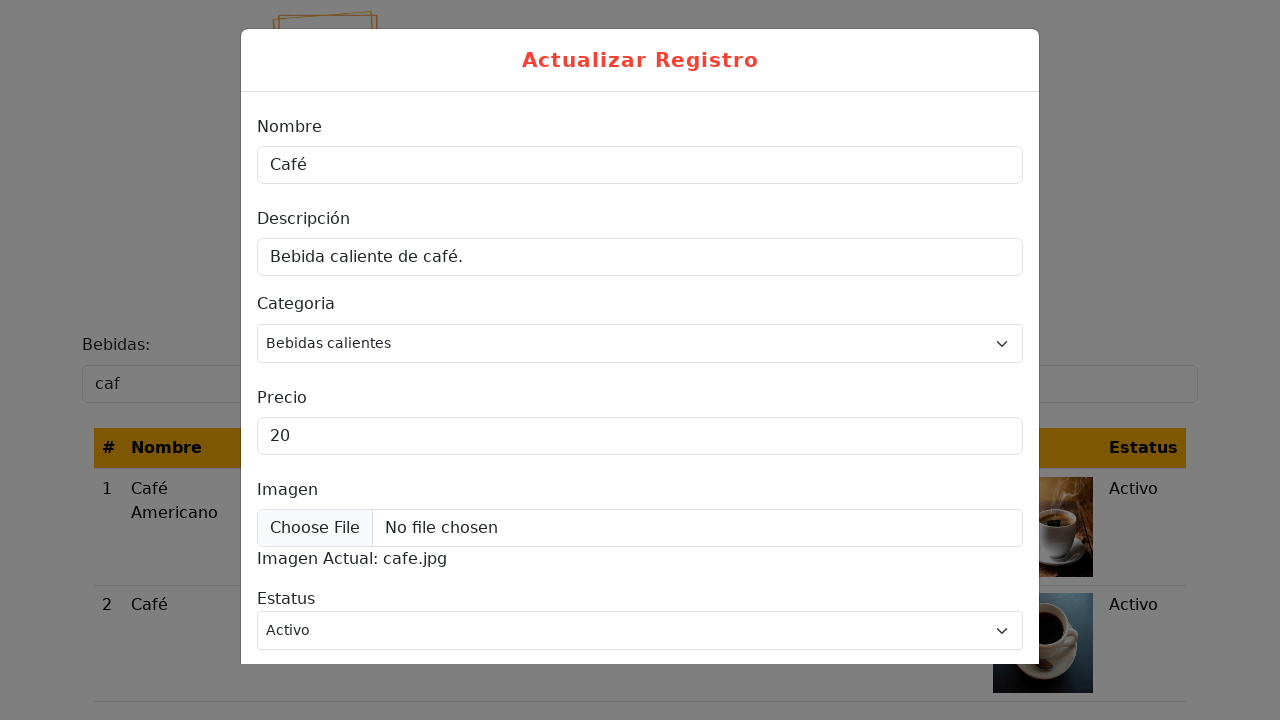